Tests window handle switching using helper methods - opens a new window, switches between windows and verifies page titles.

Starting URL: https://the-internet.herokuapp.com/windows

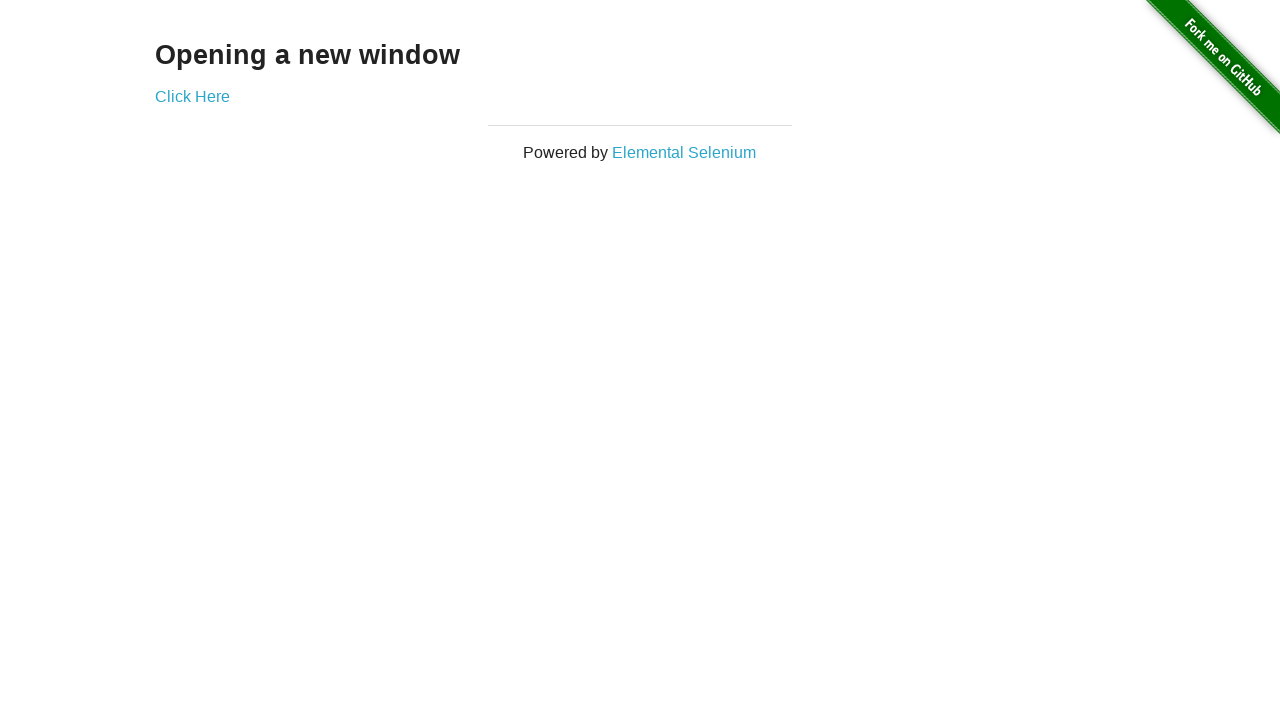

Verified heading text 'Opening a new window' on first page
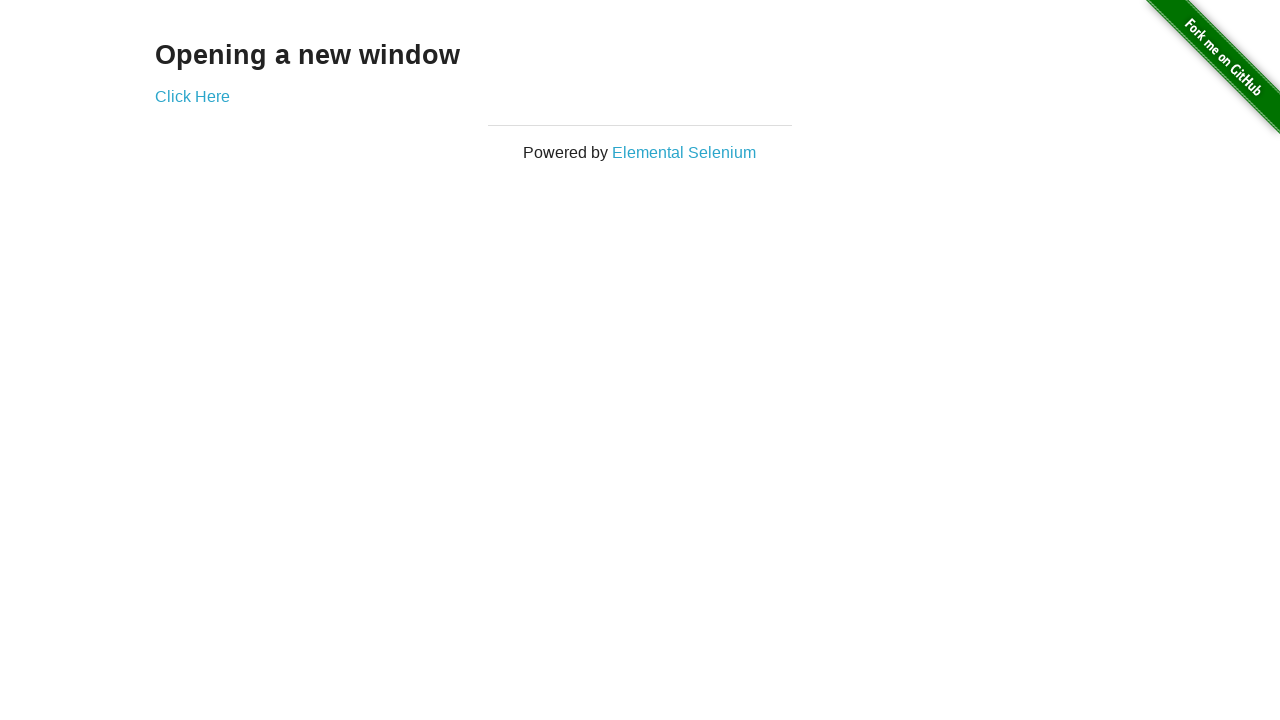

Verified first page title is 'The Internet'
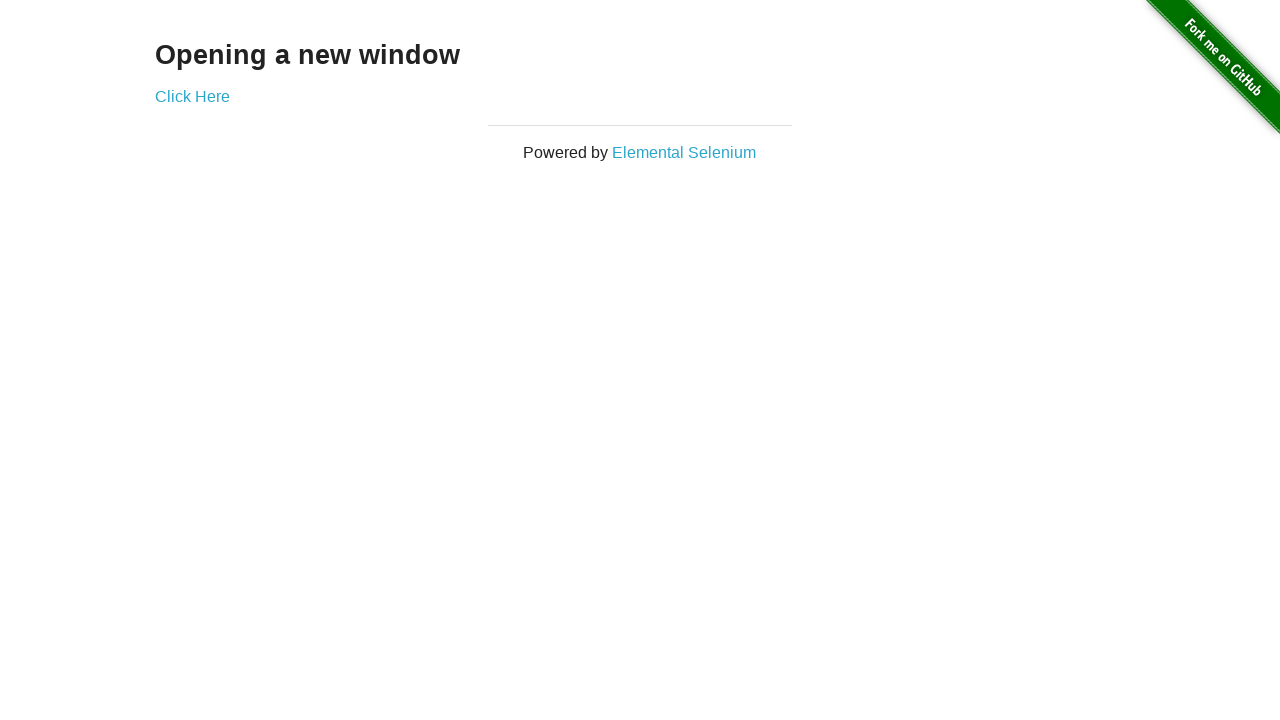

Clicked 'Click Here' link to open new window at (192, 96) on (//a)[2]
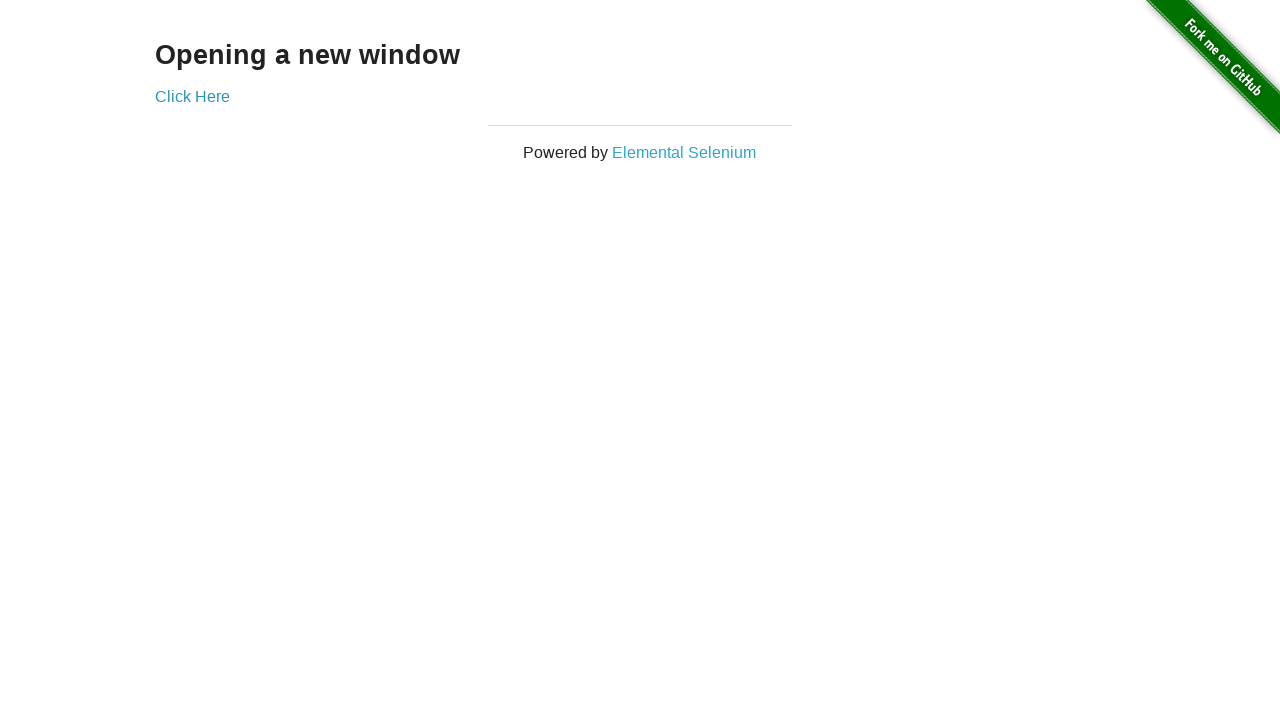

New window loaded and ready
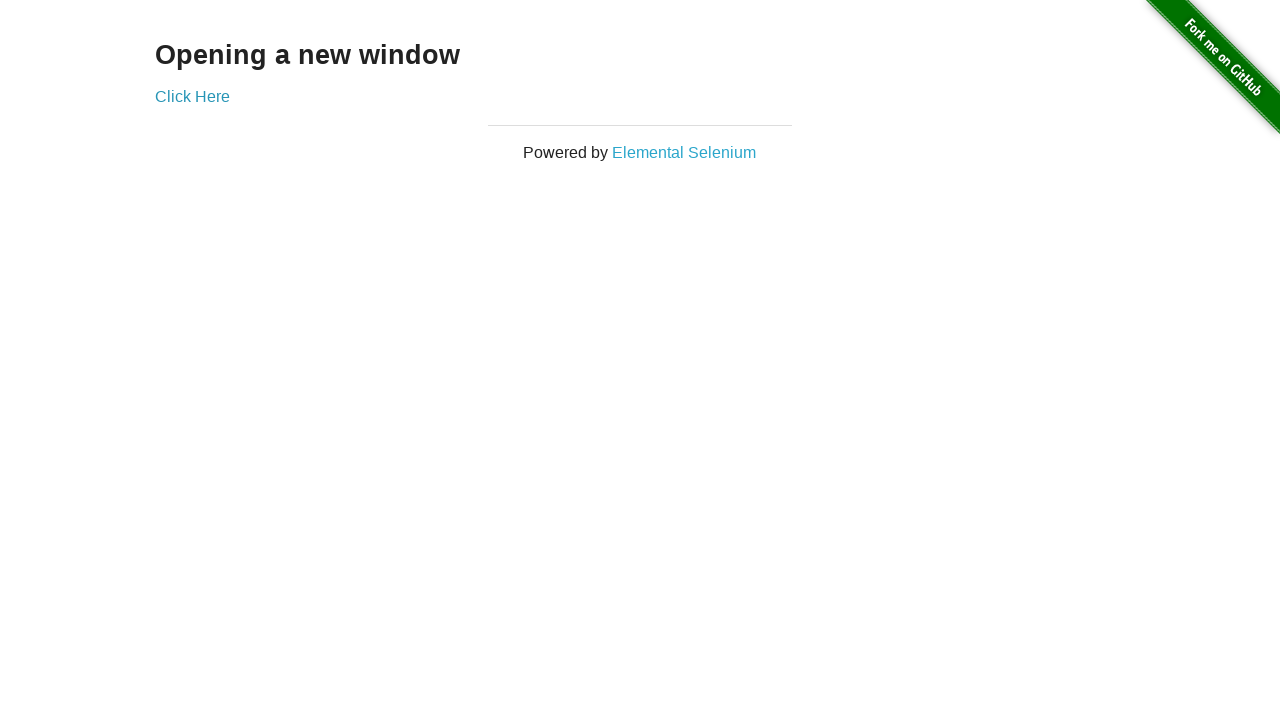

Verified new window title is 'New Window'
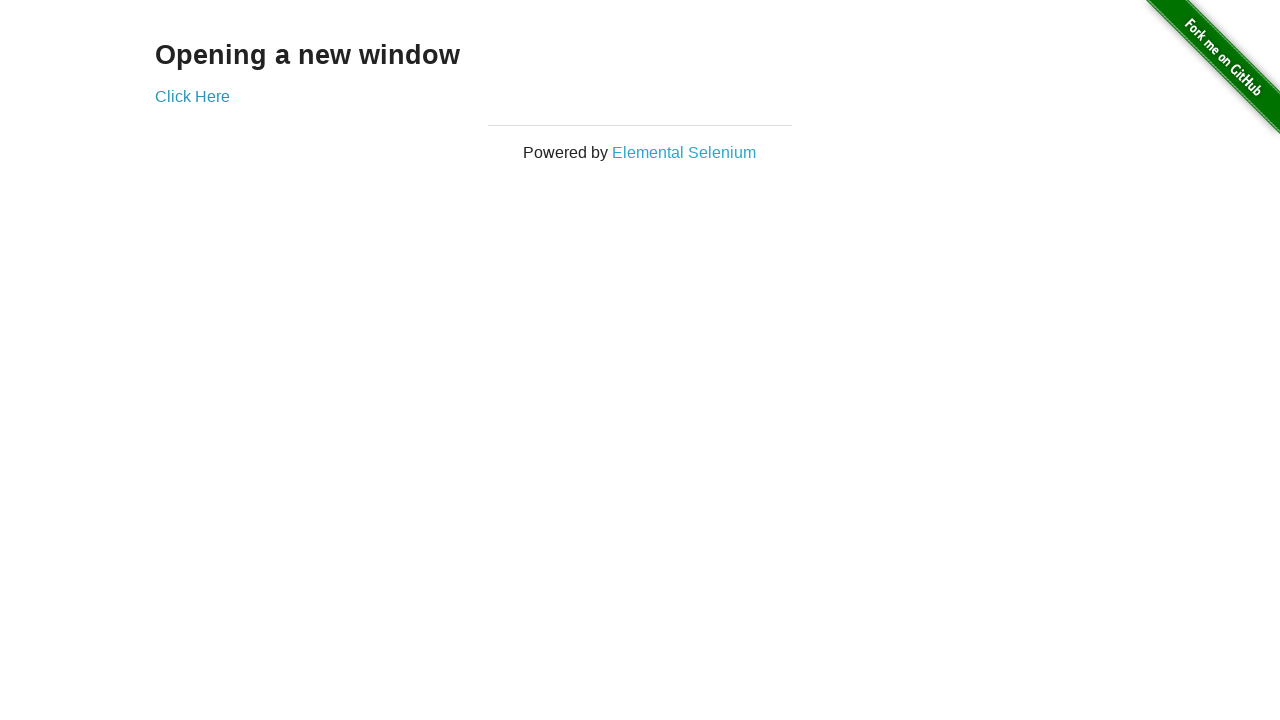

Switched back to original page using bring_to_front()
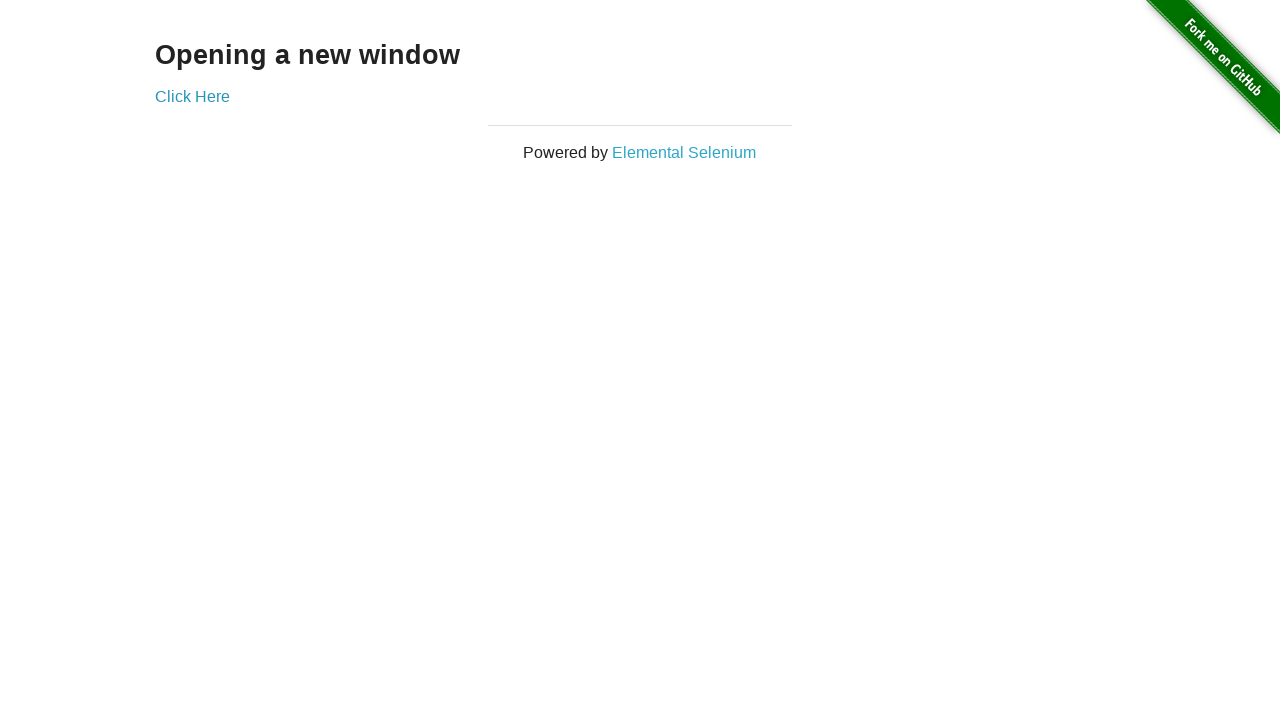

Verified original page title is 'The Internet' after switching
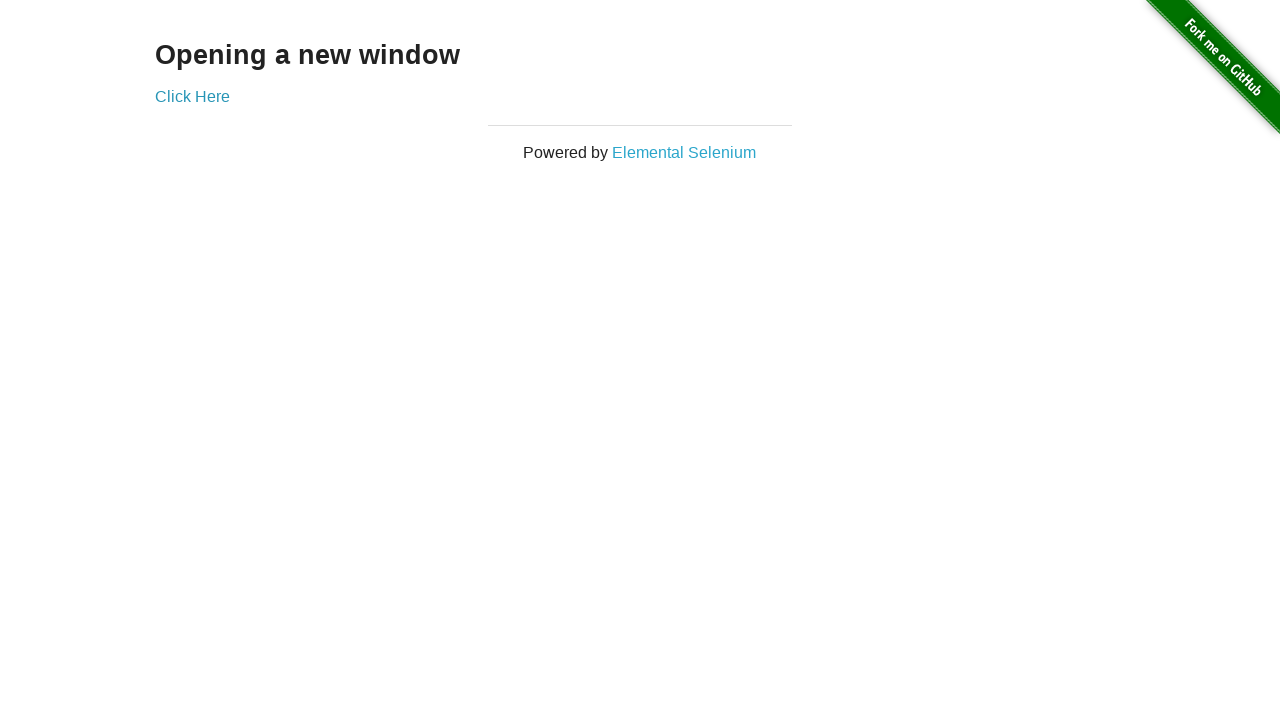

Switched to second page (new window) using bring_to_front()
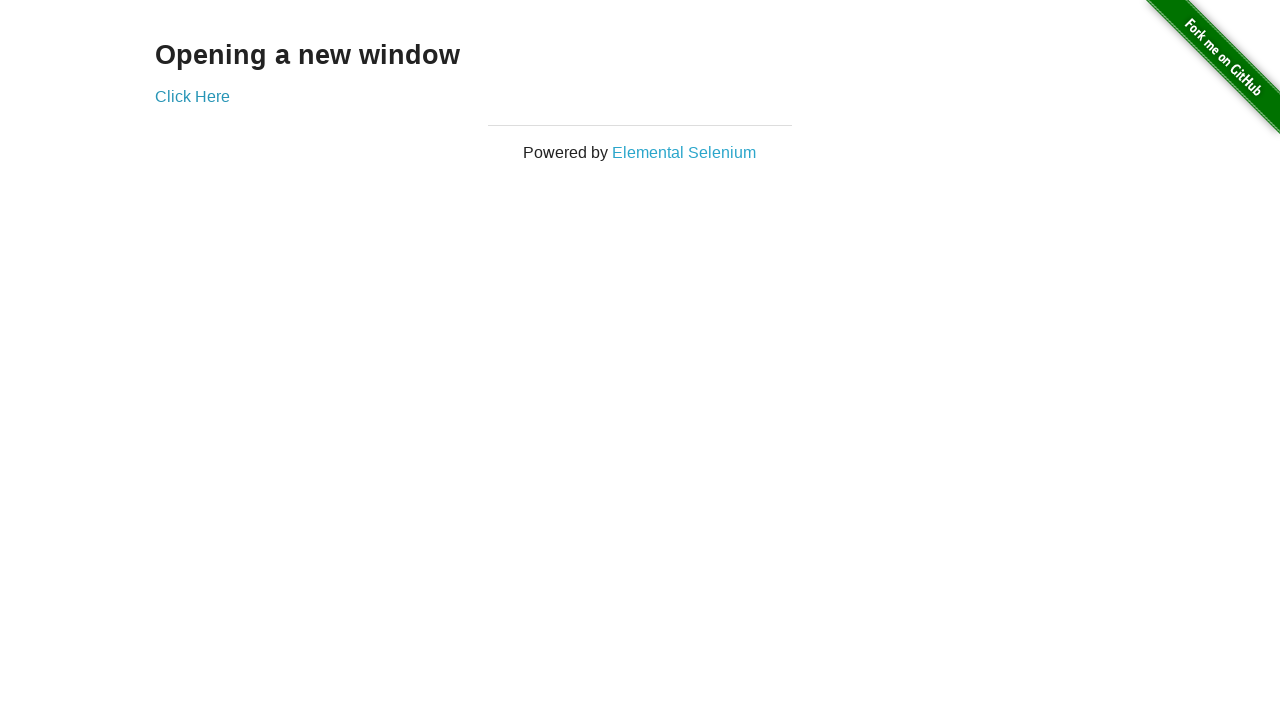

Switched back to first page (original window) using bring_to_front()
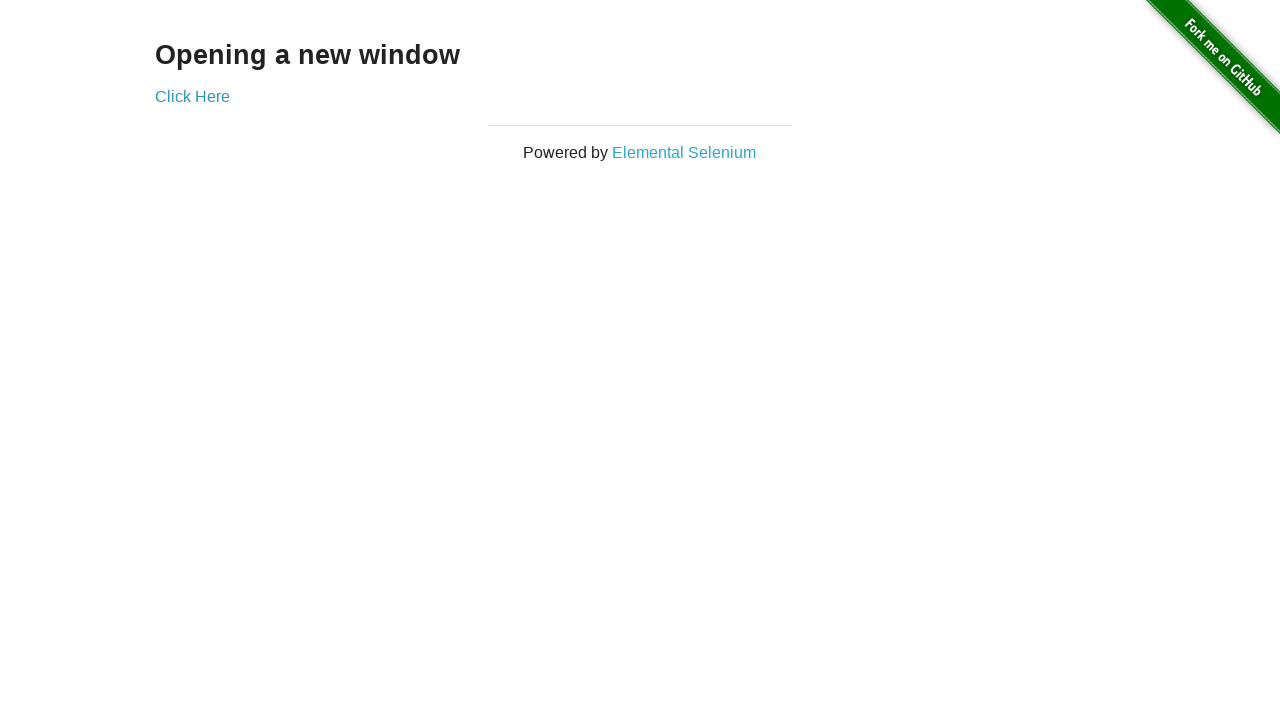

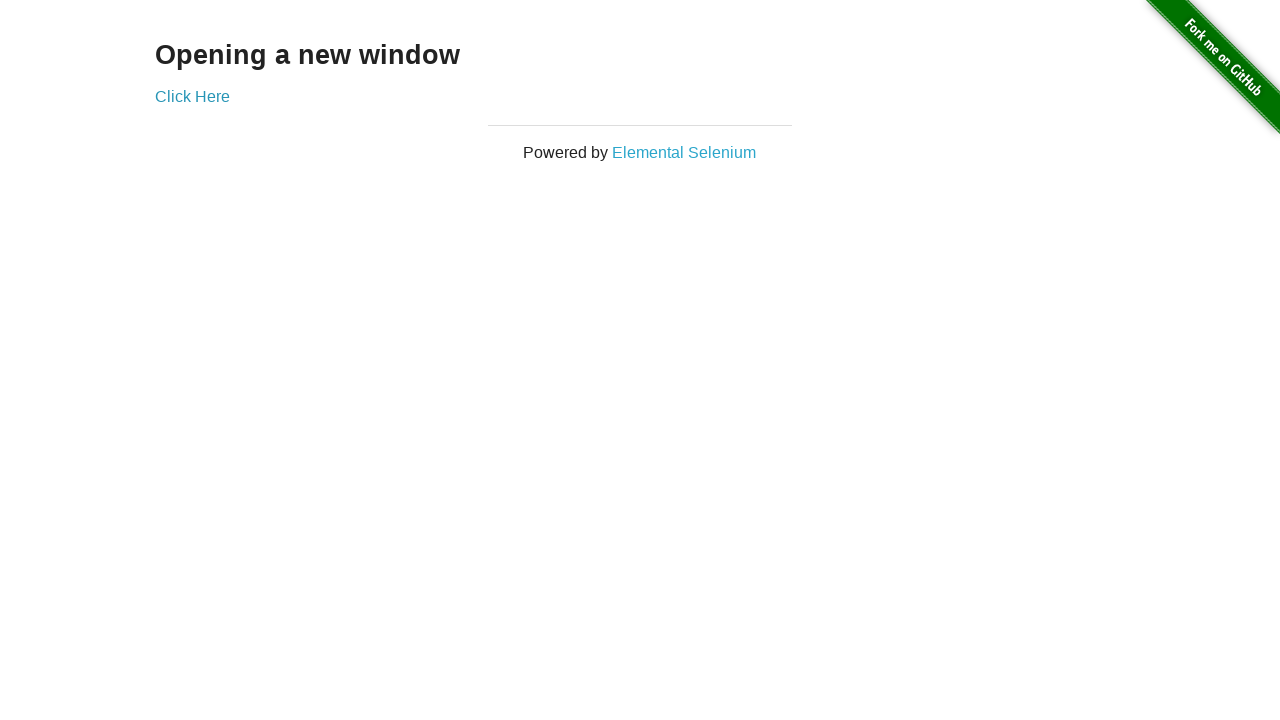